Tests that the Clear completed button appears when items are marked complete

Starting URL: https://demo.playwright.dev/todomvc

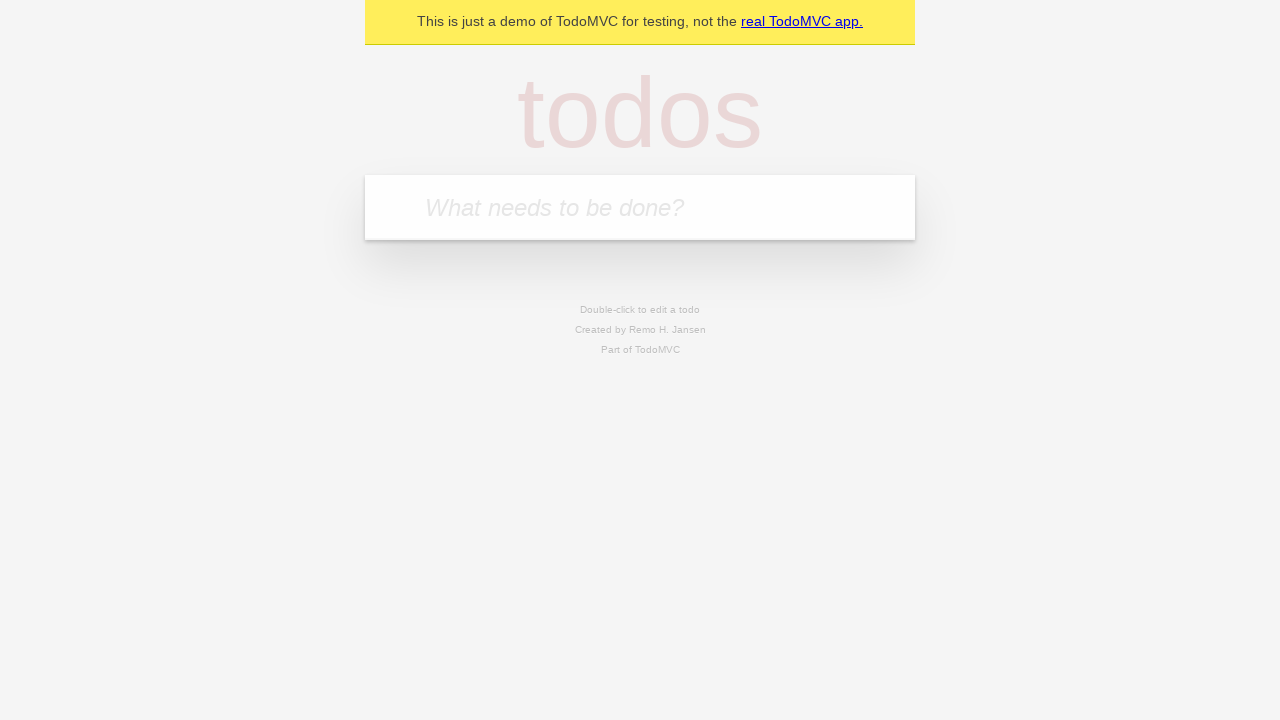

Located the 'What needs to be done?' input field
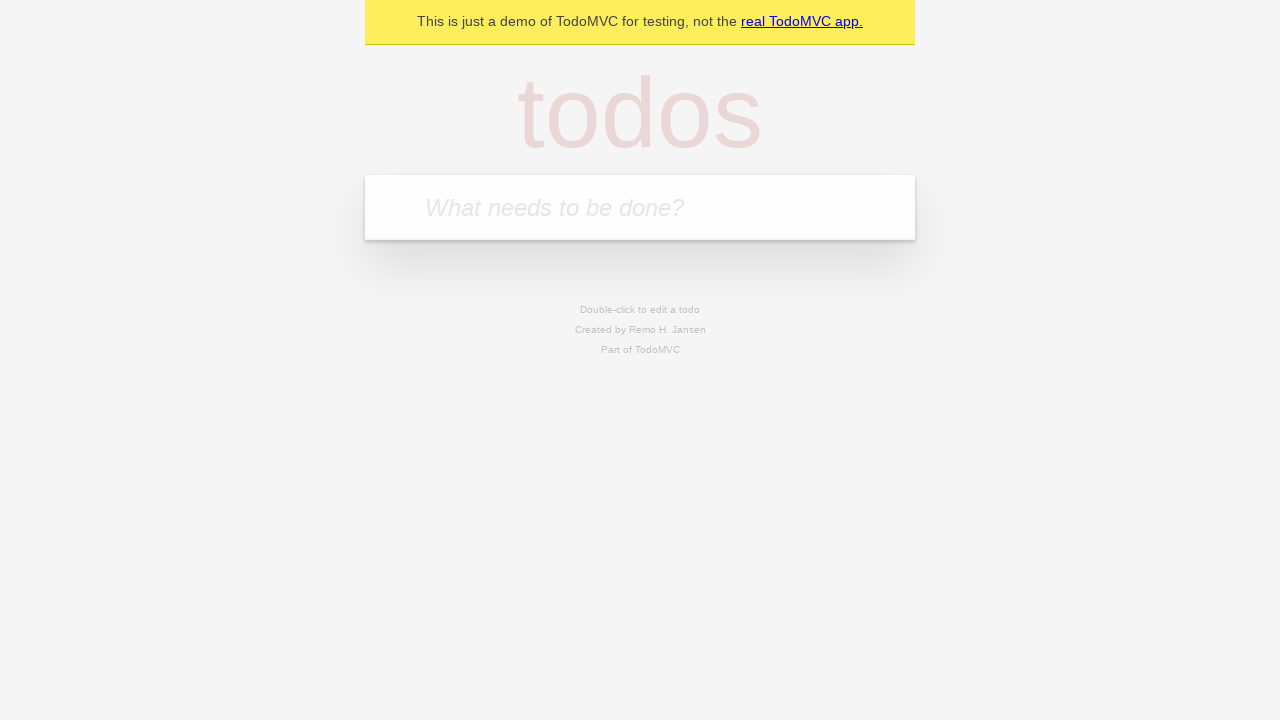

Filled first todo with 'buy some cheese' on internal:attr=[placeholder="What needs to be done?"i]
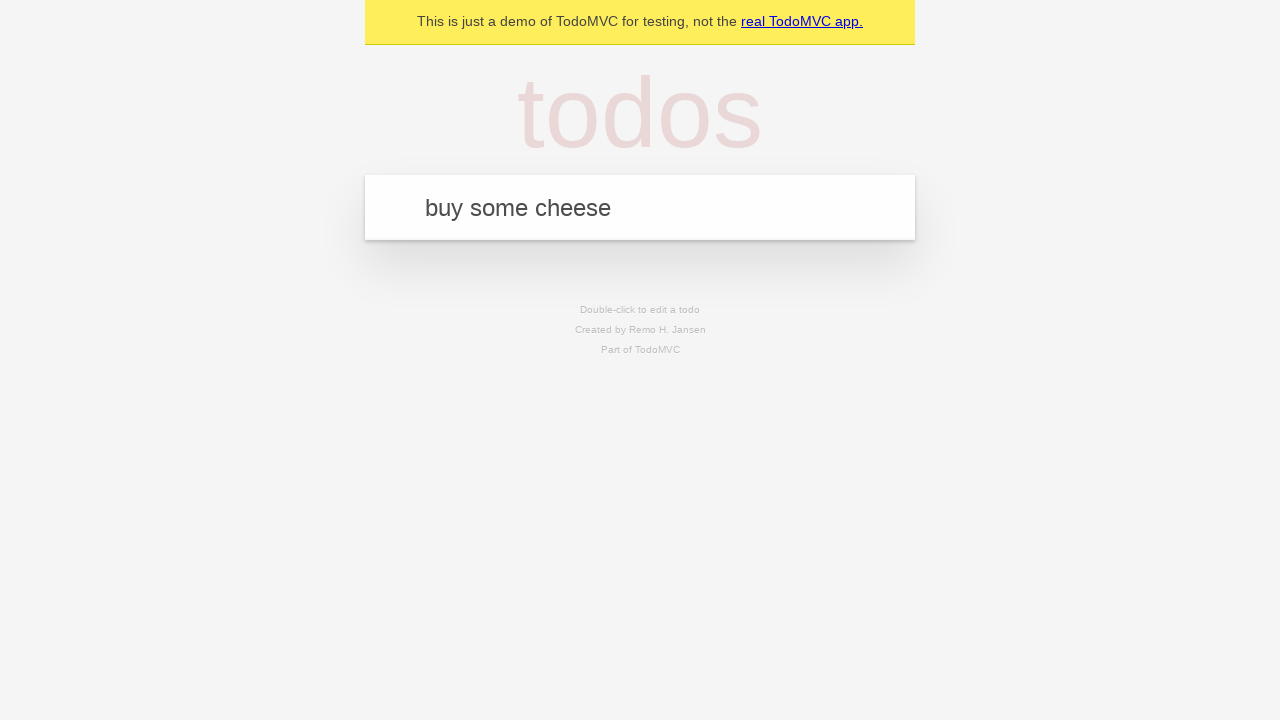

Pressed Enter to add first todo on internal:attr=[placeholder="What needs to be done?"i]
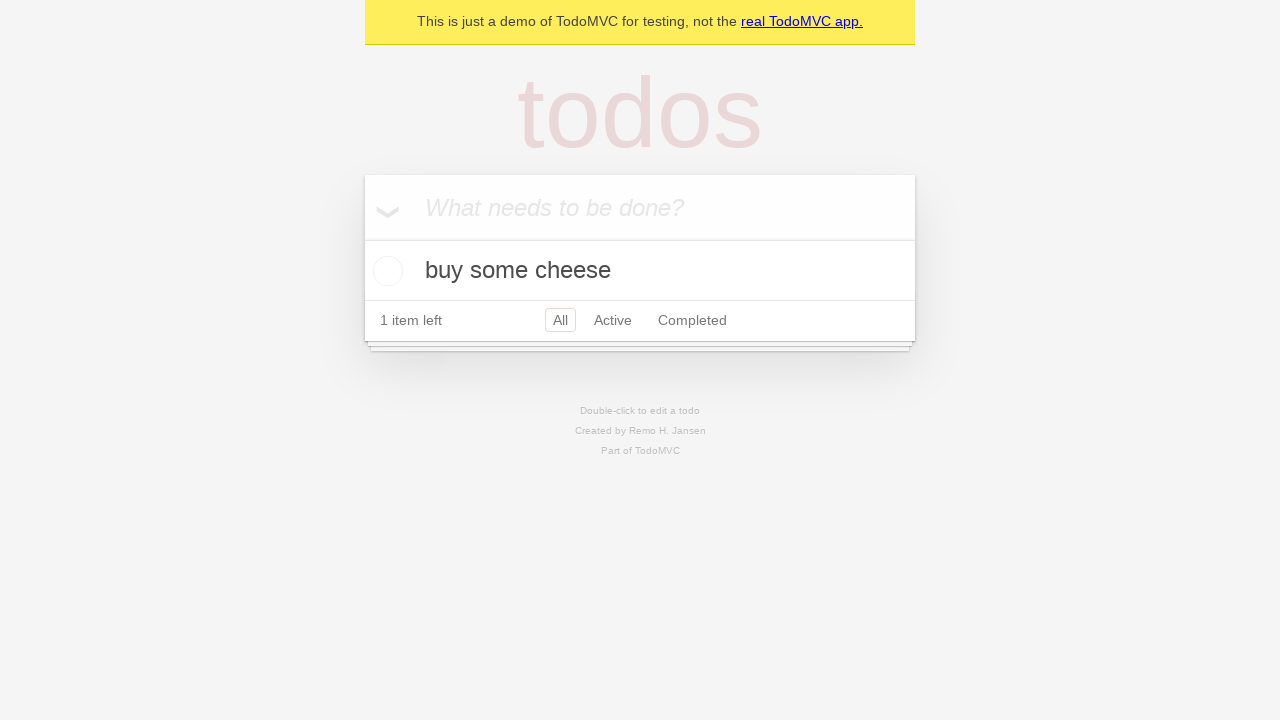

Filled second todo with 'feed the cat' on internal:attr=[placeholder="What needs to be done?"i]
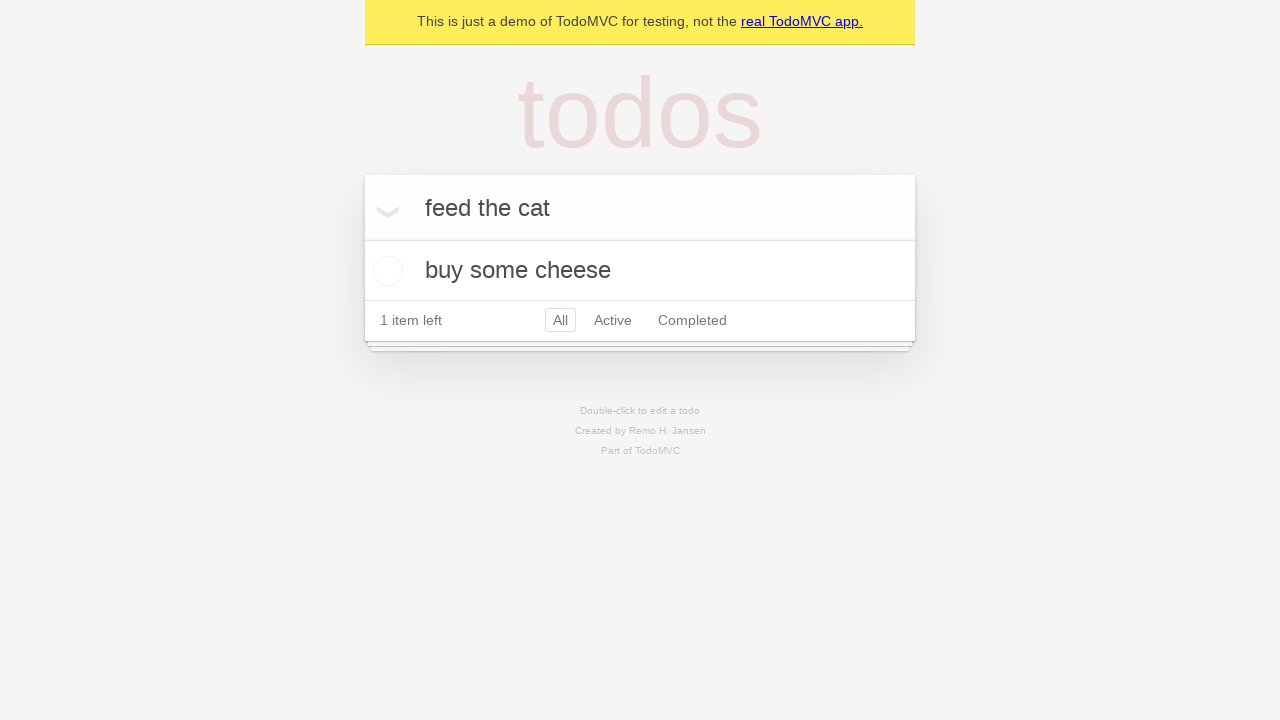

Pressed Enter to add second todo on internal:attr=[placeholder="What needs to be done?"i]
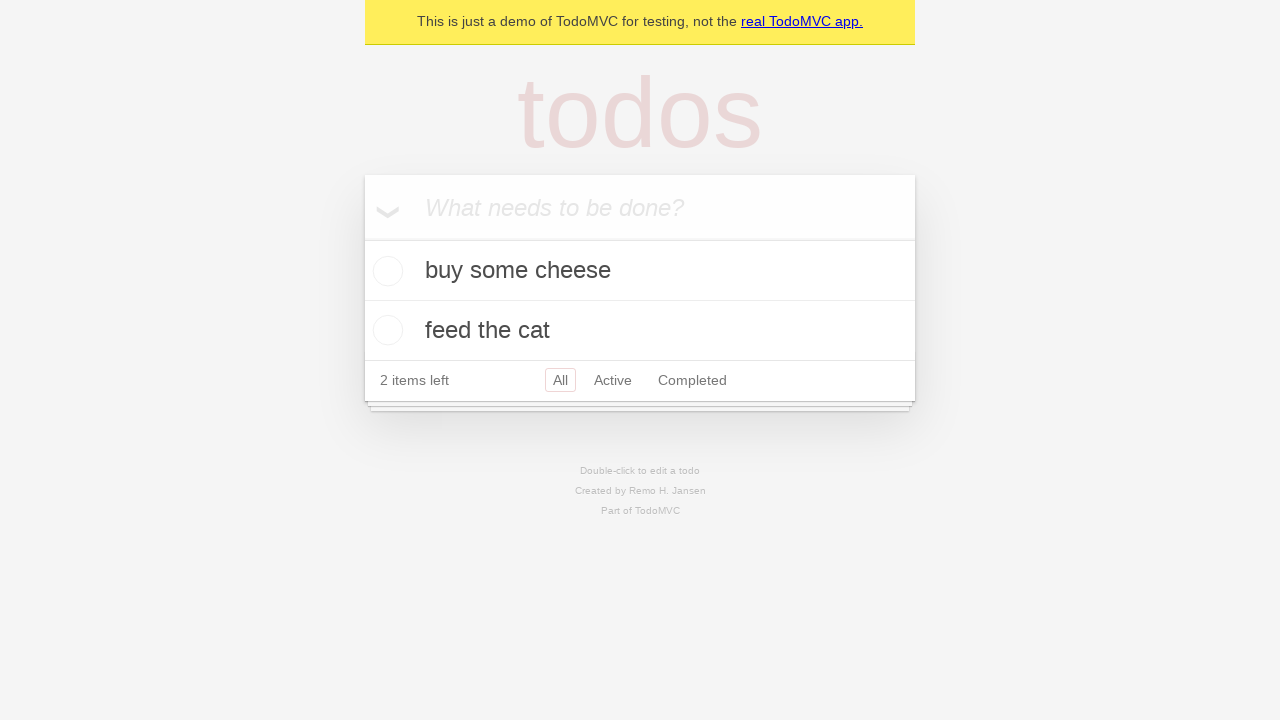

Filled third todo with 'book a doctors appointment' on internal:attr=[placeholder="What needs to be done?"i]
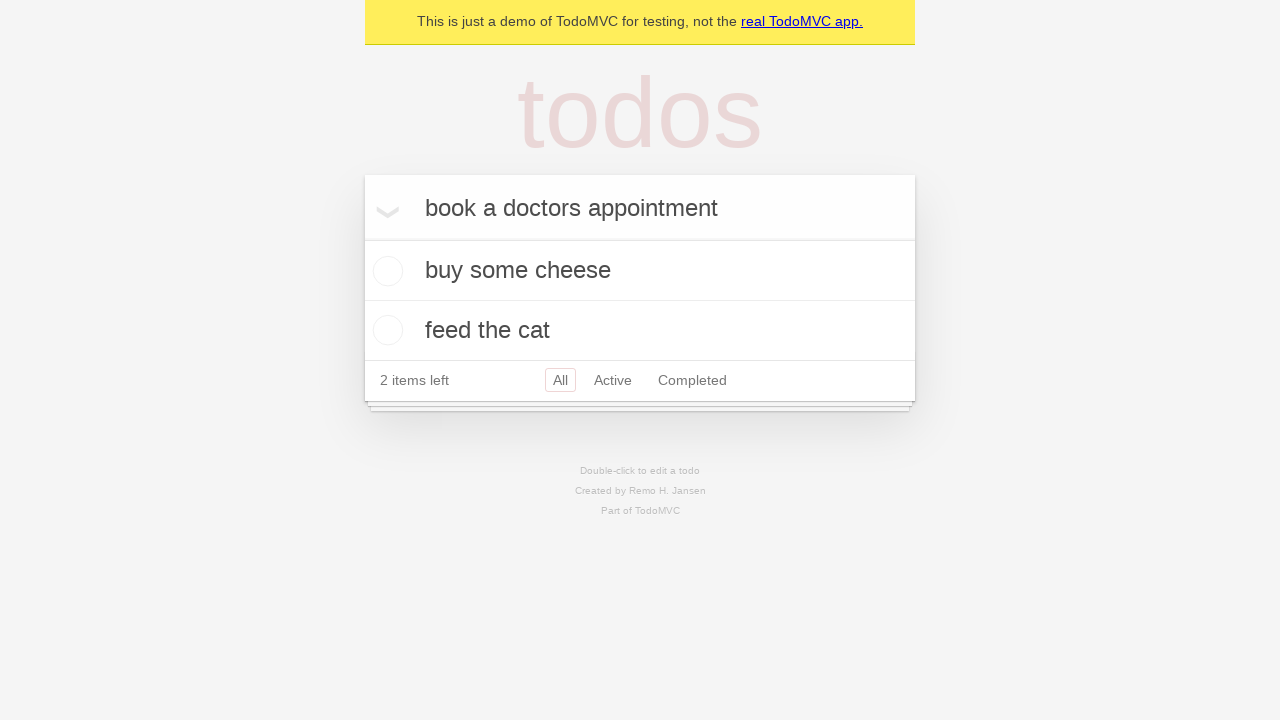

Pressed Enter to add third todo on internal:attr=[placeholder="What needs to be done?"i]
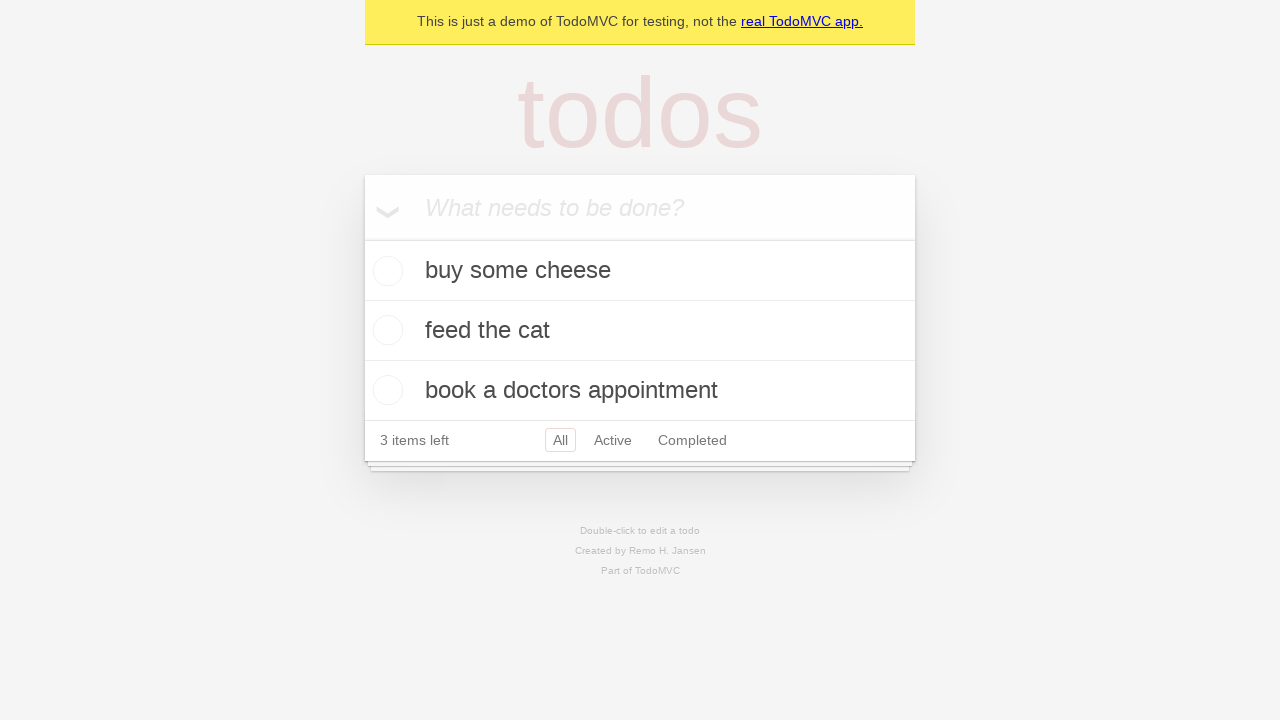

Waited for all three todos to be visible
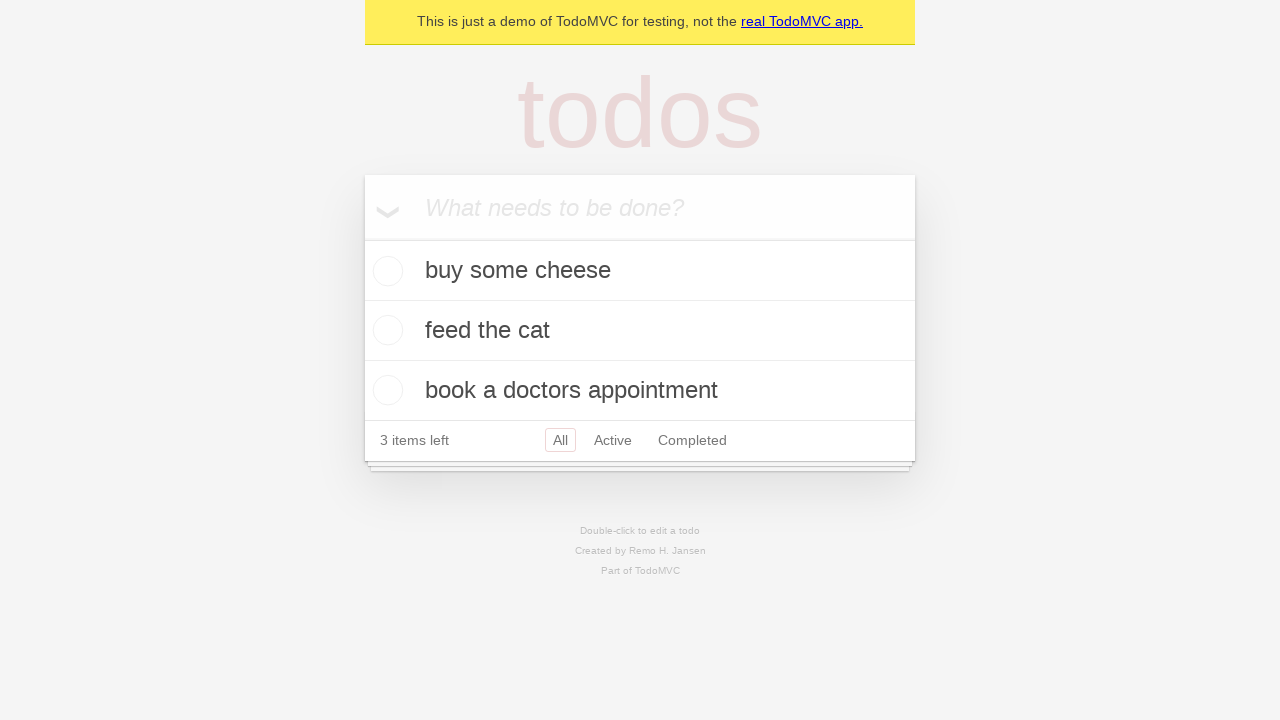

Checked the first todo item as completed at (385, 271) on .todo-list li .toggle >> nth=0
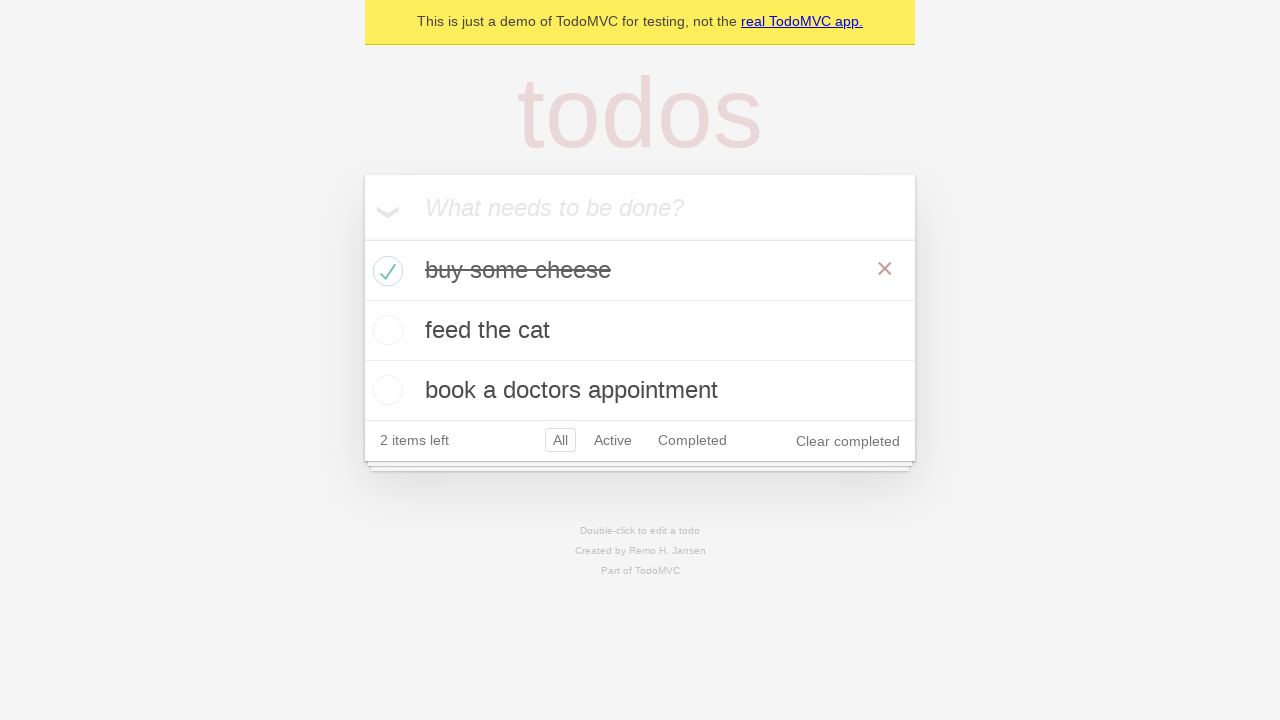

Clear completed button appeared after marking item complete
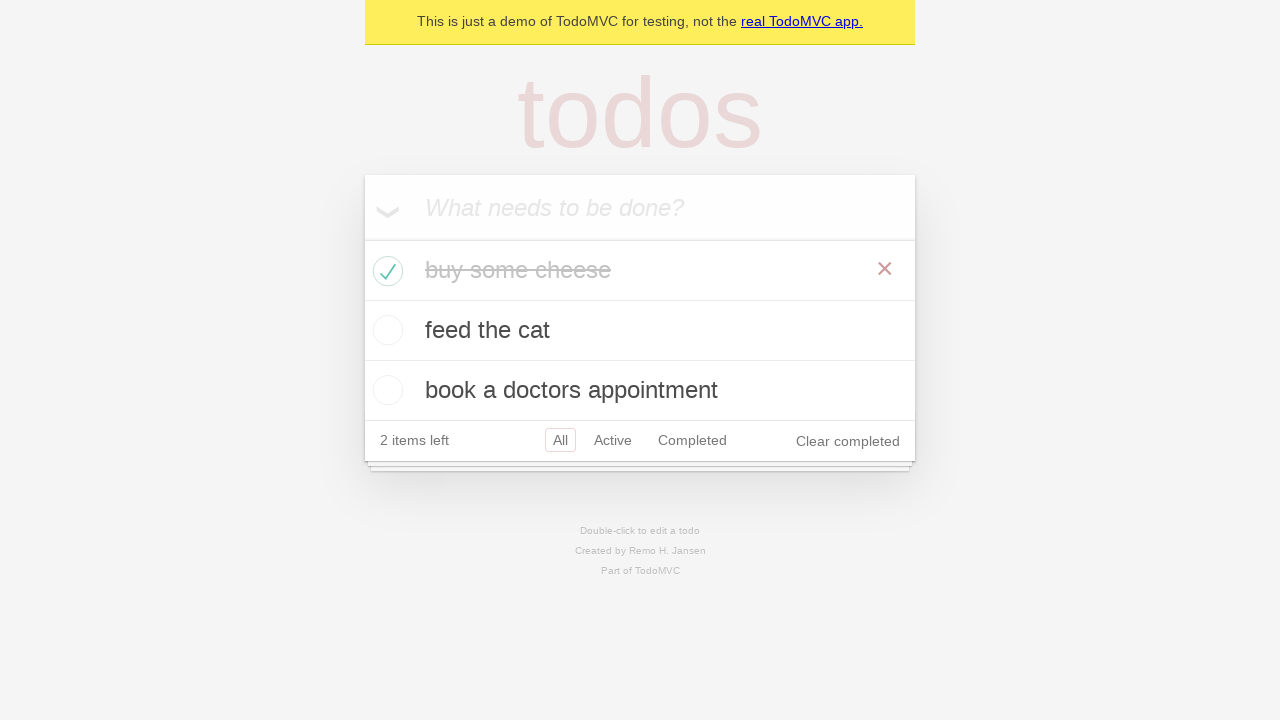

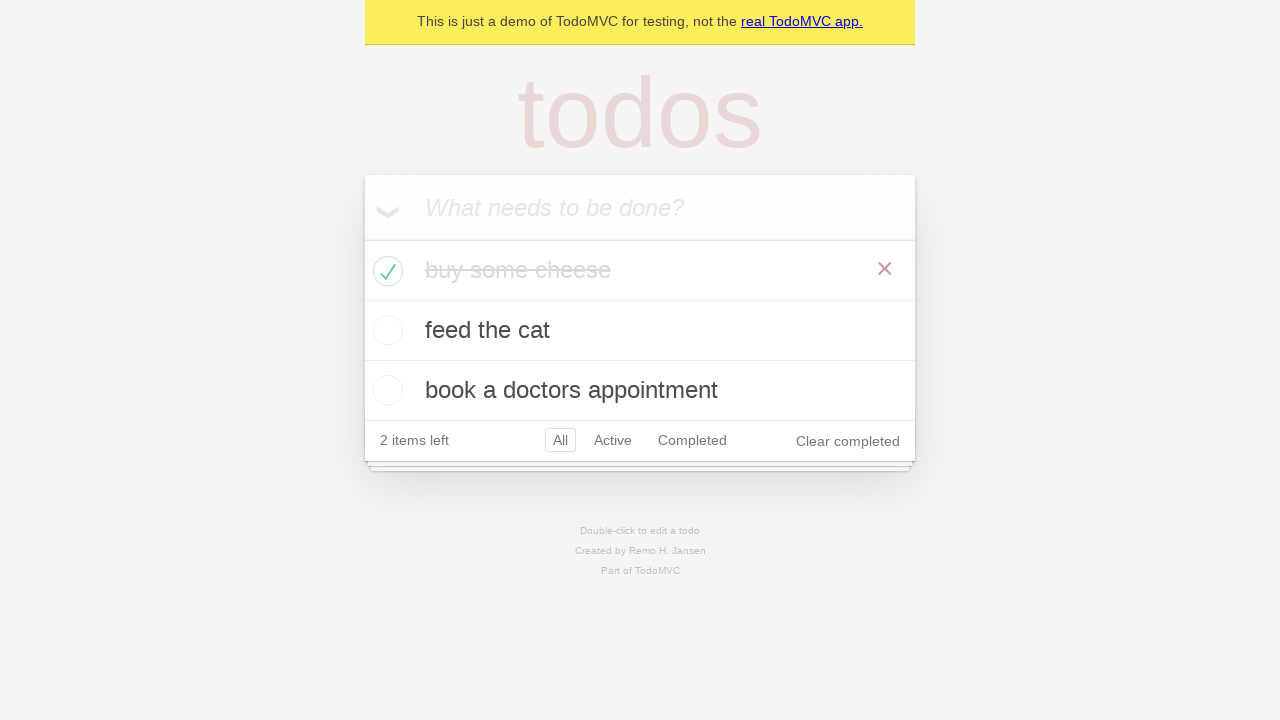